Tests browser alert handling by triggering an alert popup and accepting it

Starting URL: https://www.automationtesting.co.uk/popups.html

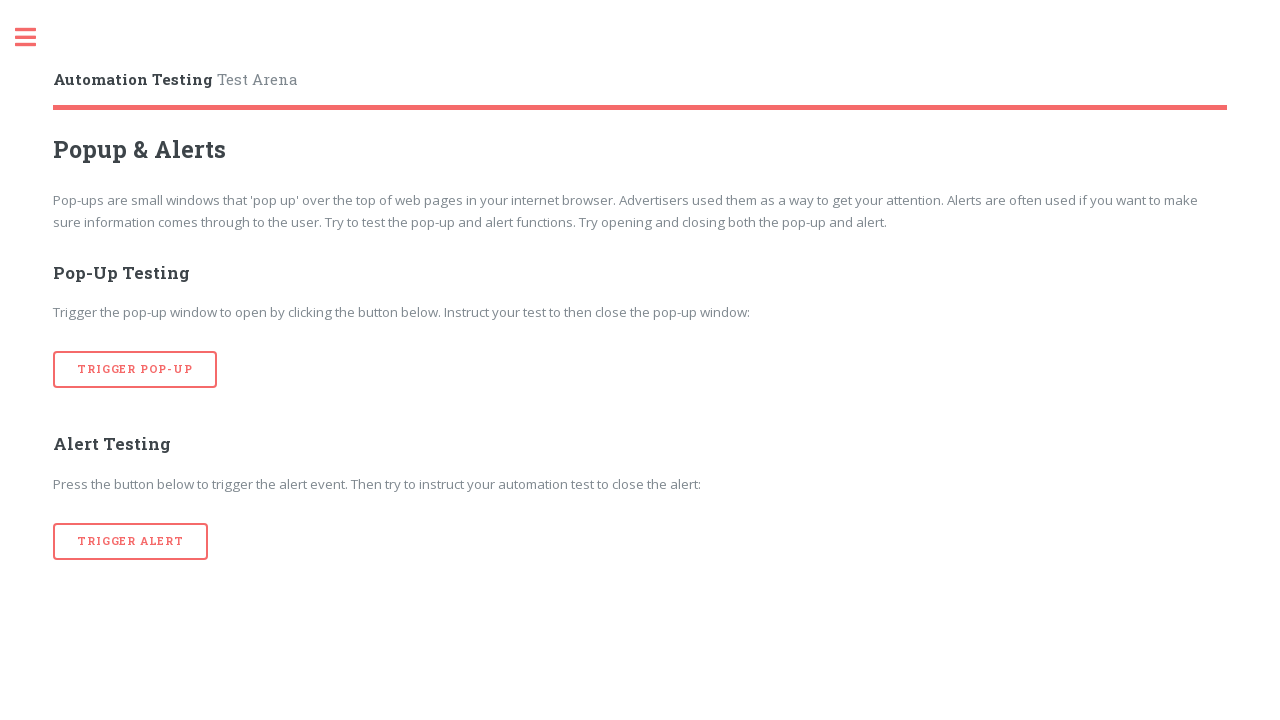

Clicked button to trigger alert popup at (131, 541) on [onclick='alertTrigger\(\)']
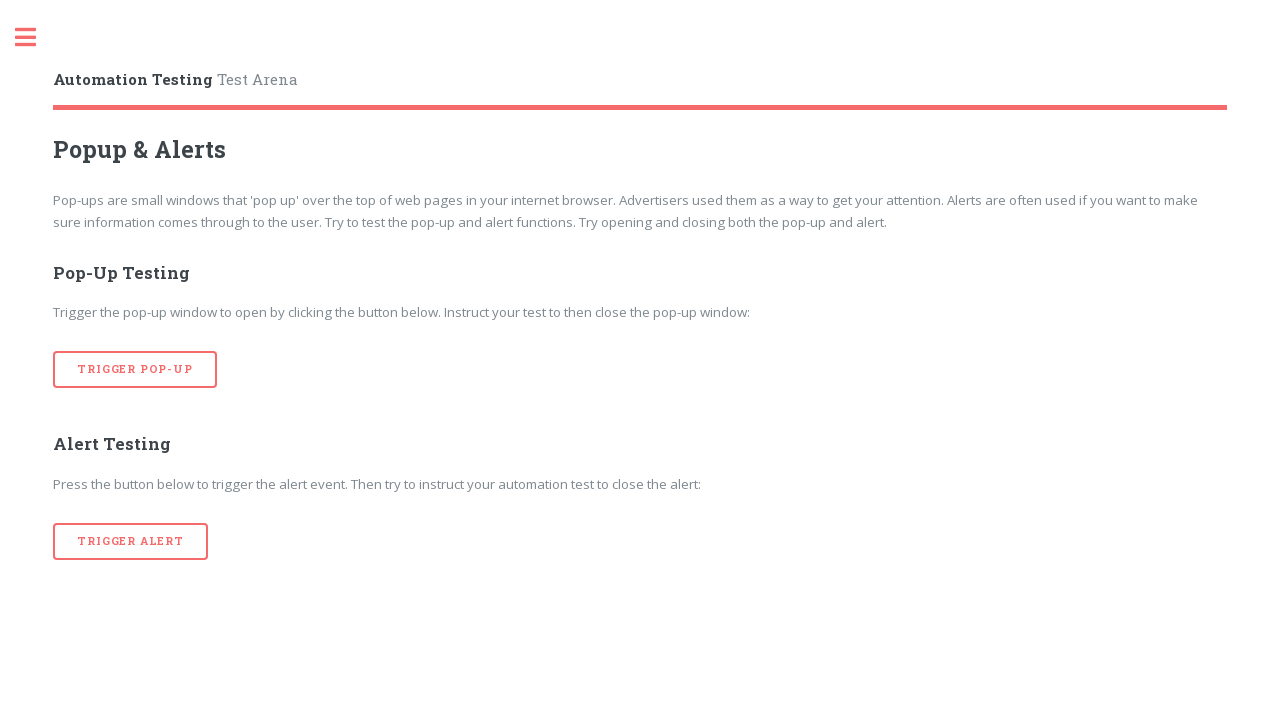

Set up dialog handler to accept alert
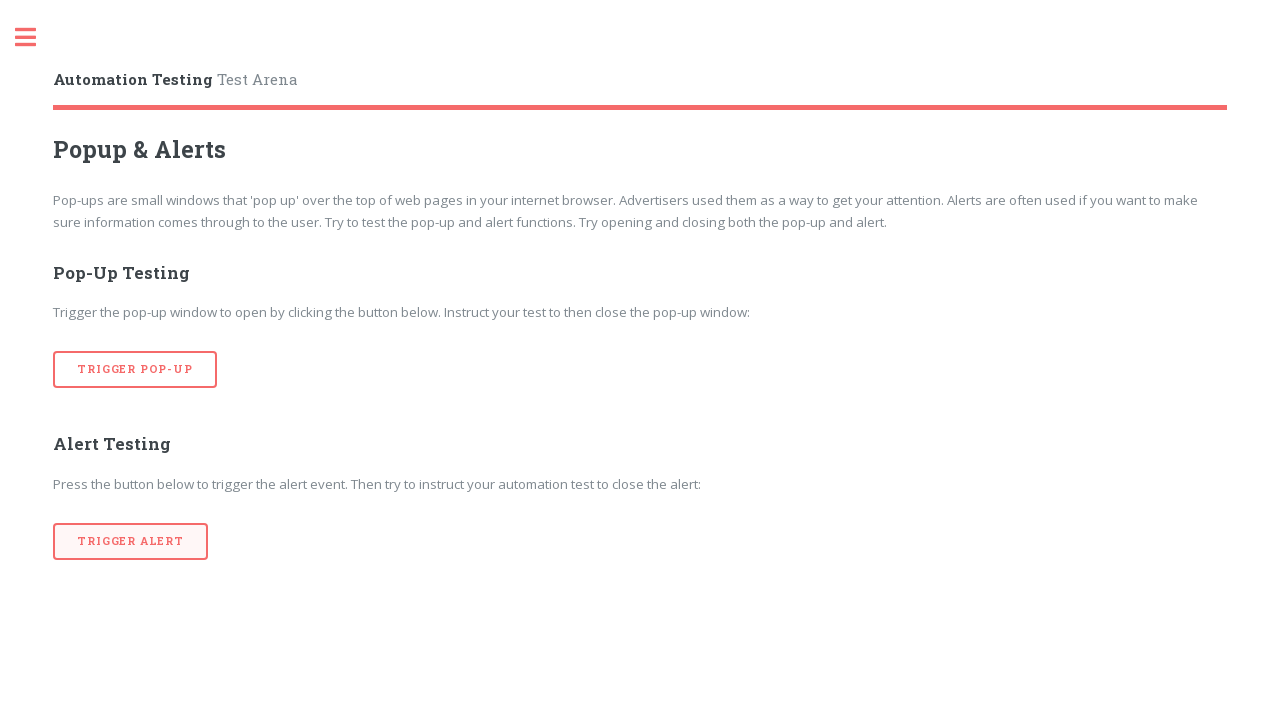

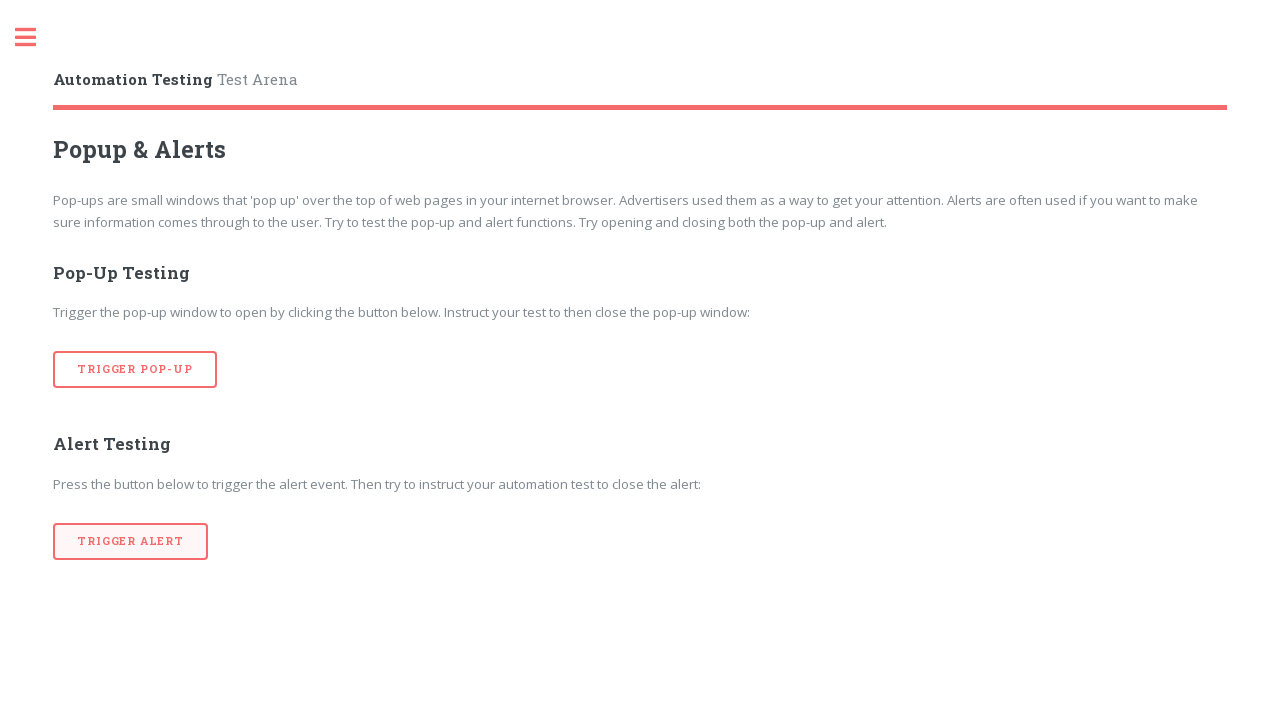